Tests handling of disabled form elements by navigating to a demo page, clicking on the "Disabled" section, and using JavaScript to input and clear values in a disabled textbox.

Starting URL: https://demoapps.qspiders.com/ui

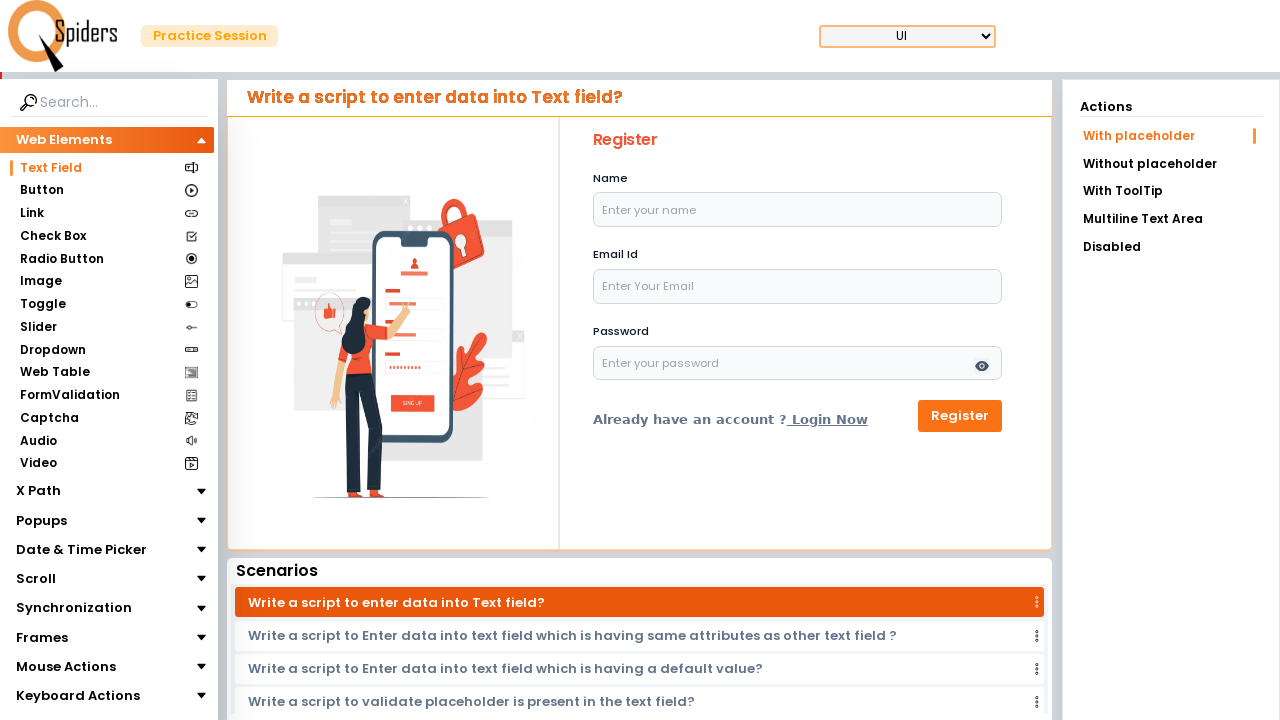

Clicked on the 'Disabled' menu item at (1171, 247) on xpath=//li[text()='Disabled']
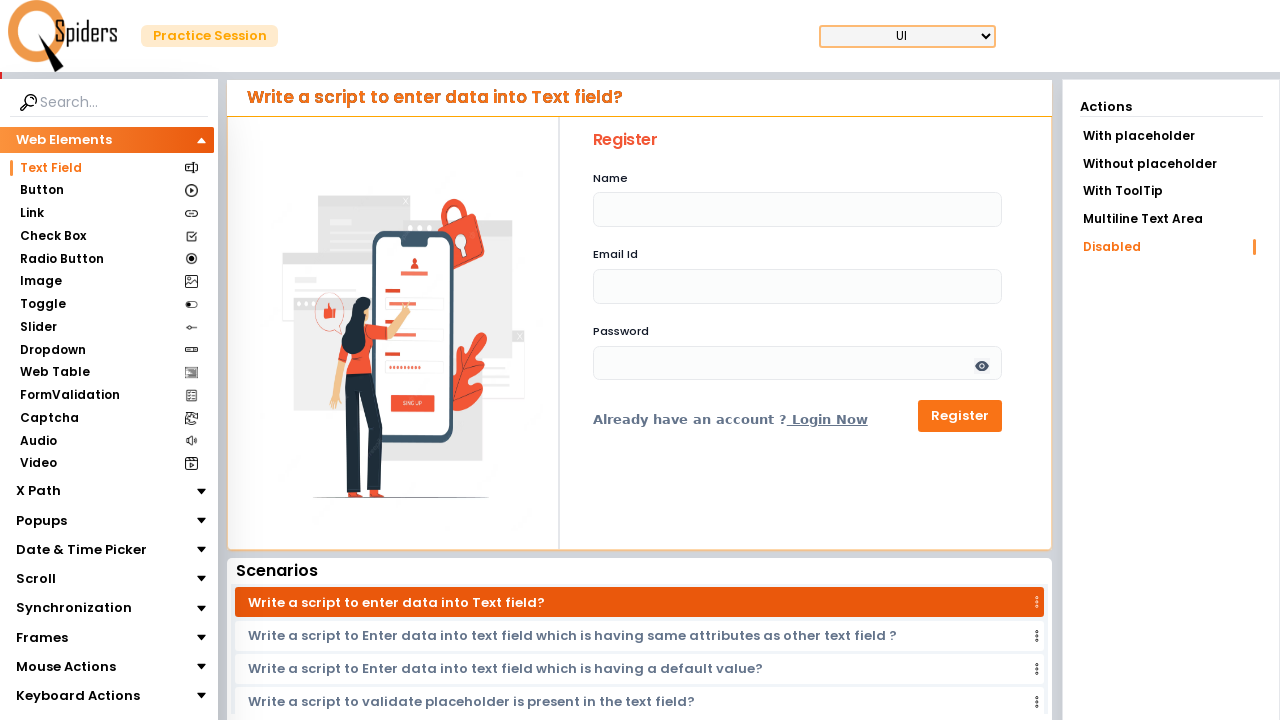

Disabled textbox with id 'name' is present
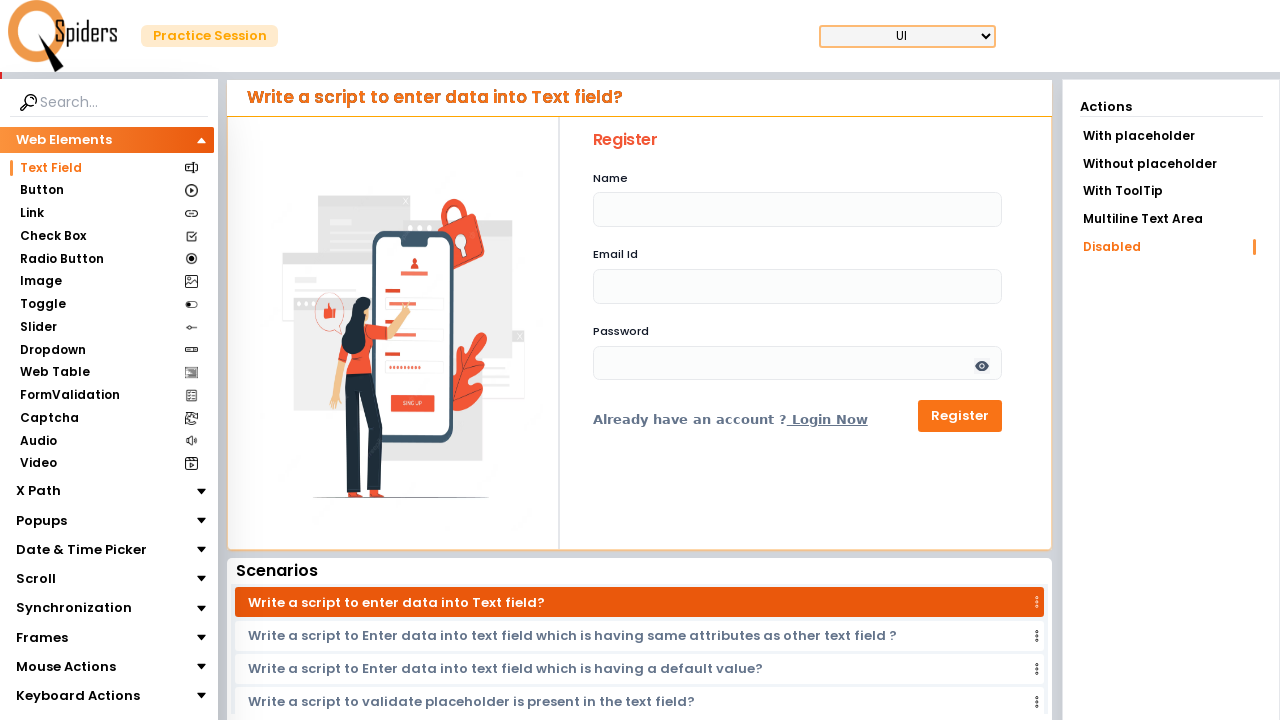

Used JavaScript to set disabled textbox value to 'admin'
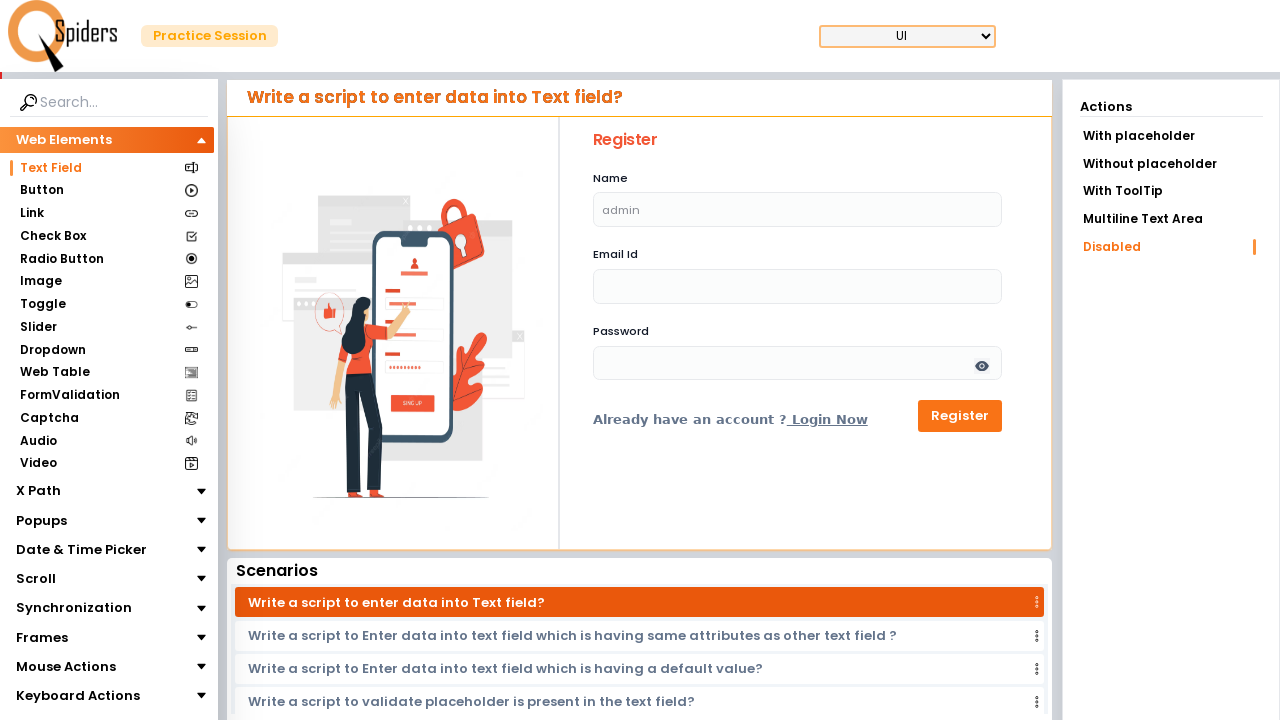

Waited 1 second to observe the result
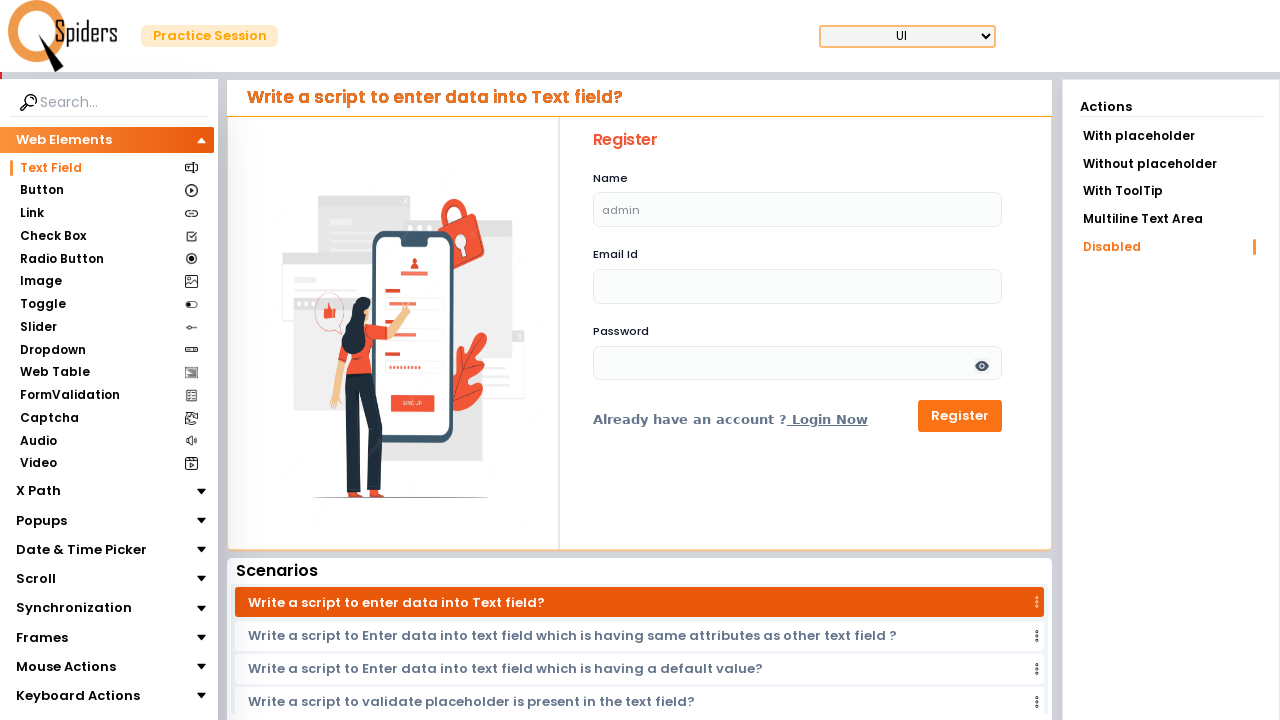

Used JavaScript to clear the disabled textbox value
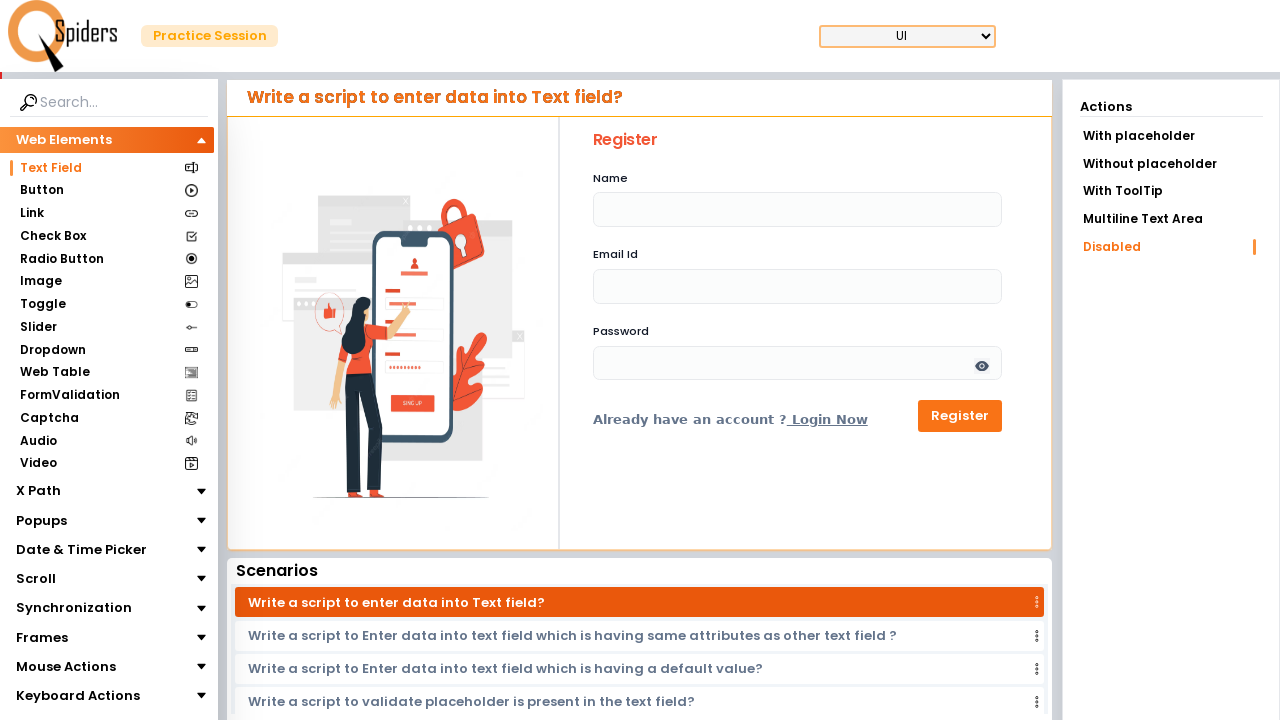

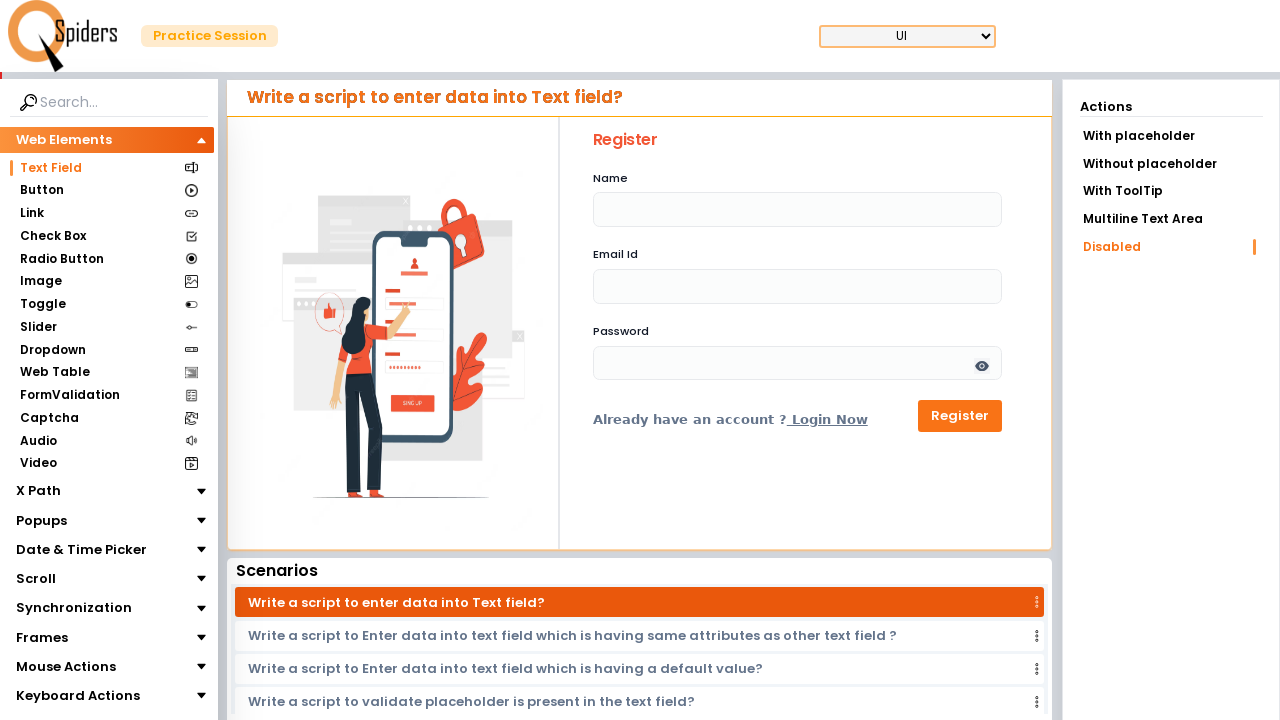